Tests dropdown menu functionality on Twitch by finding interactive elements with menu-related attributes and clicking them

Starting URL: https://www.twitch.tv/

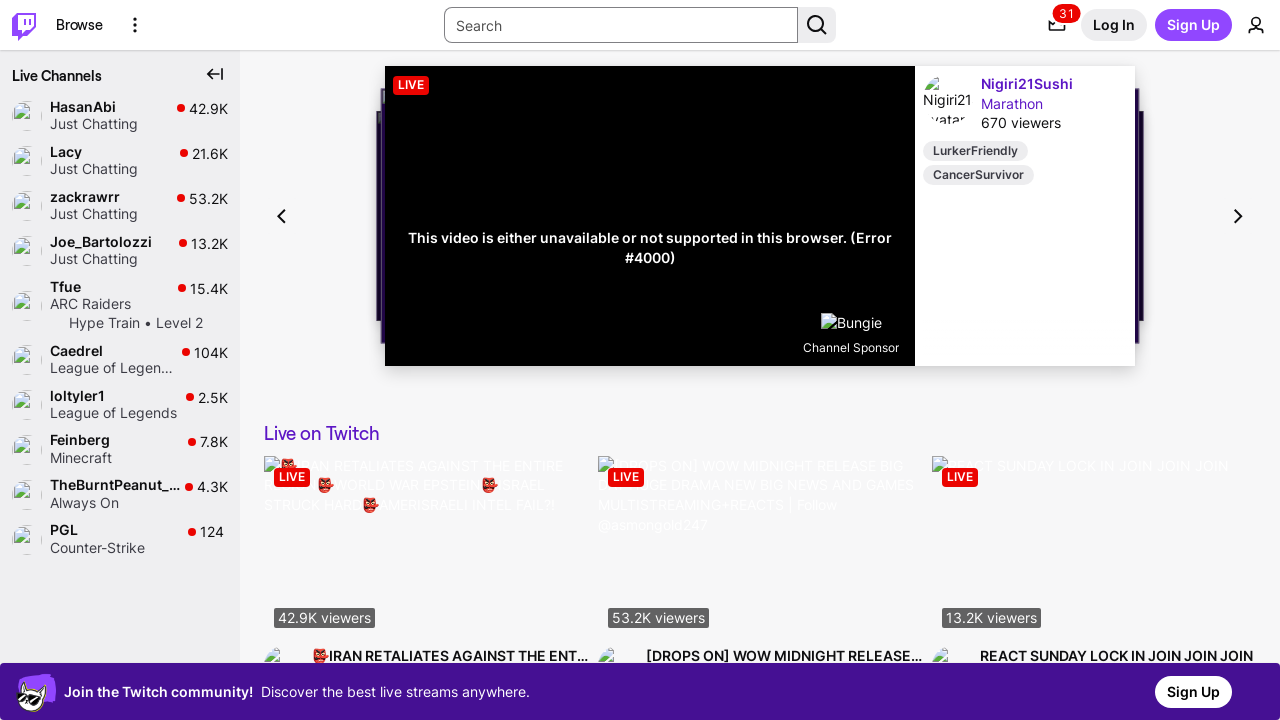

Waited for page to load - selector '//*' found
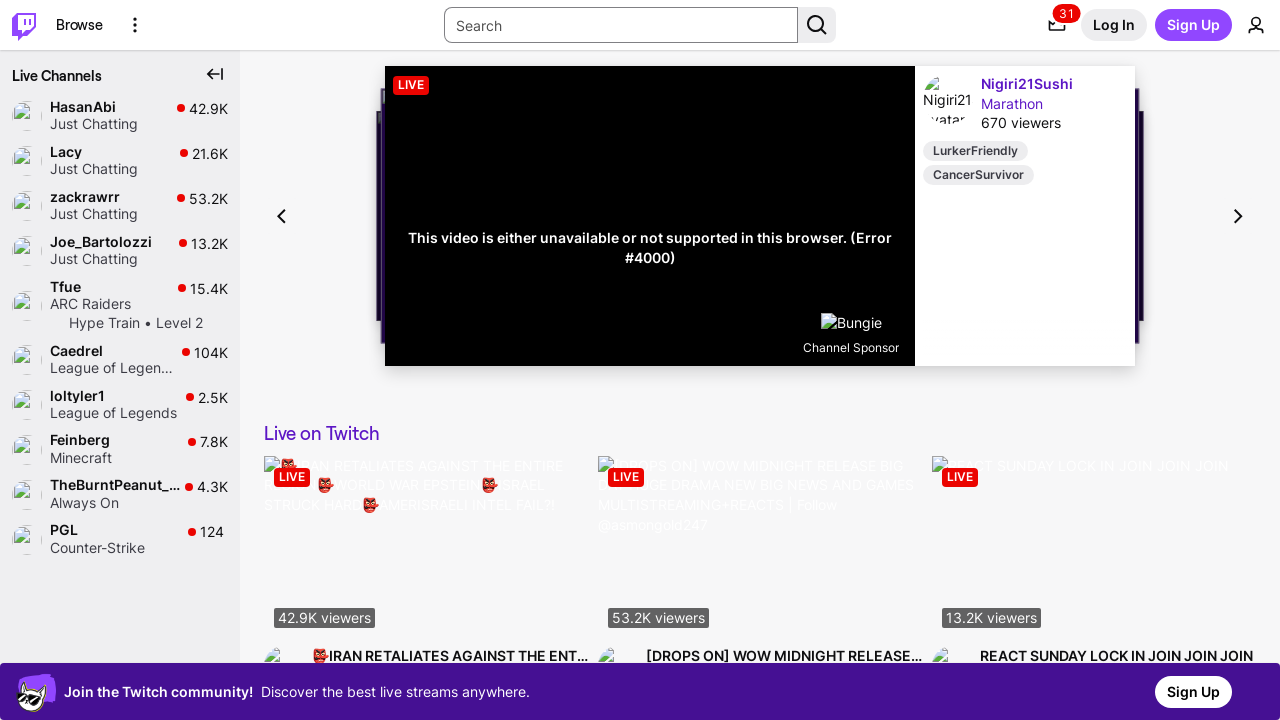

Clicked dropdown element with selector '[aria-expanded]'
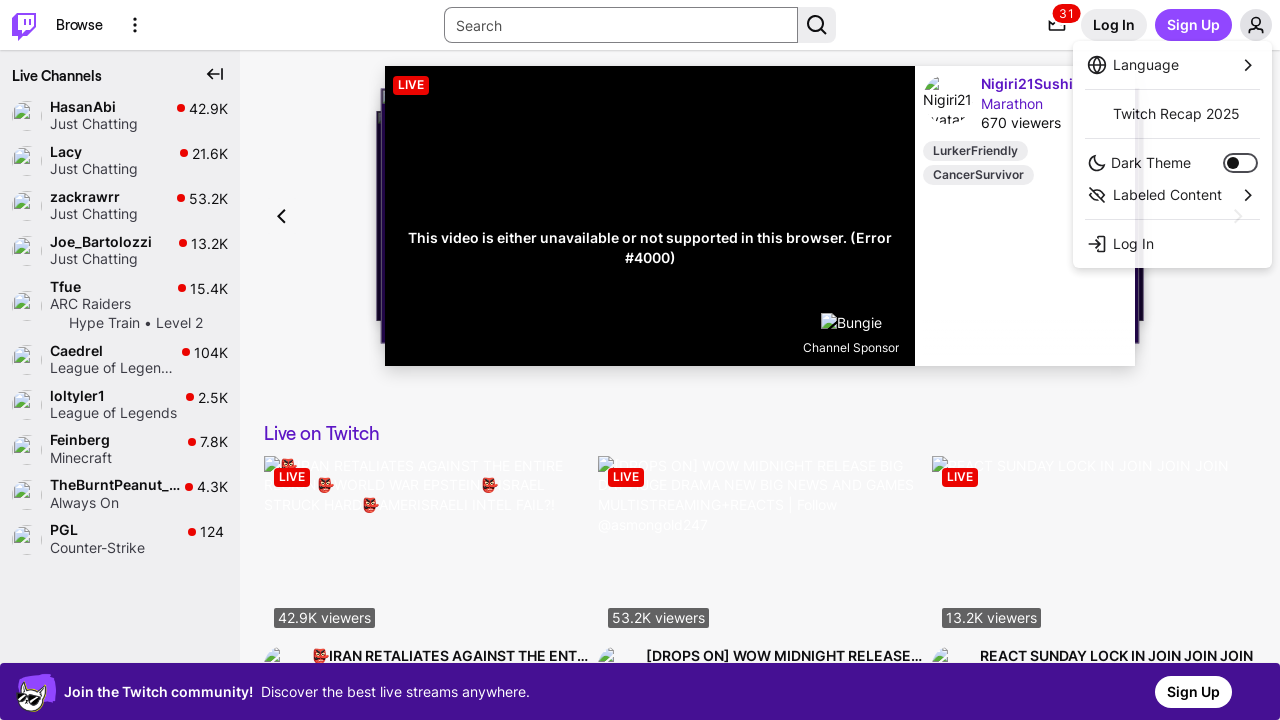

Waited 1000ms for dropdown menu to appear
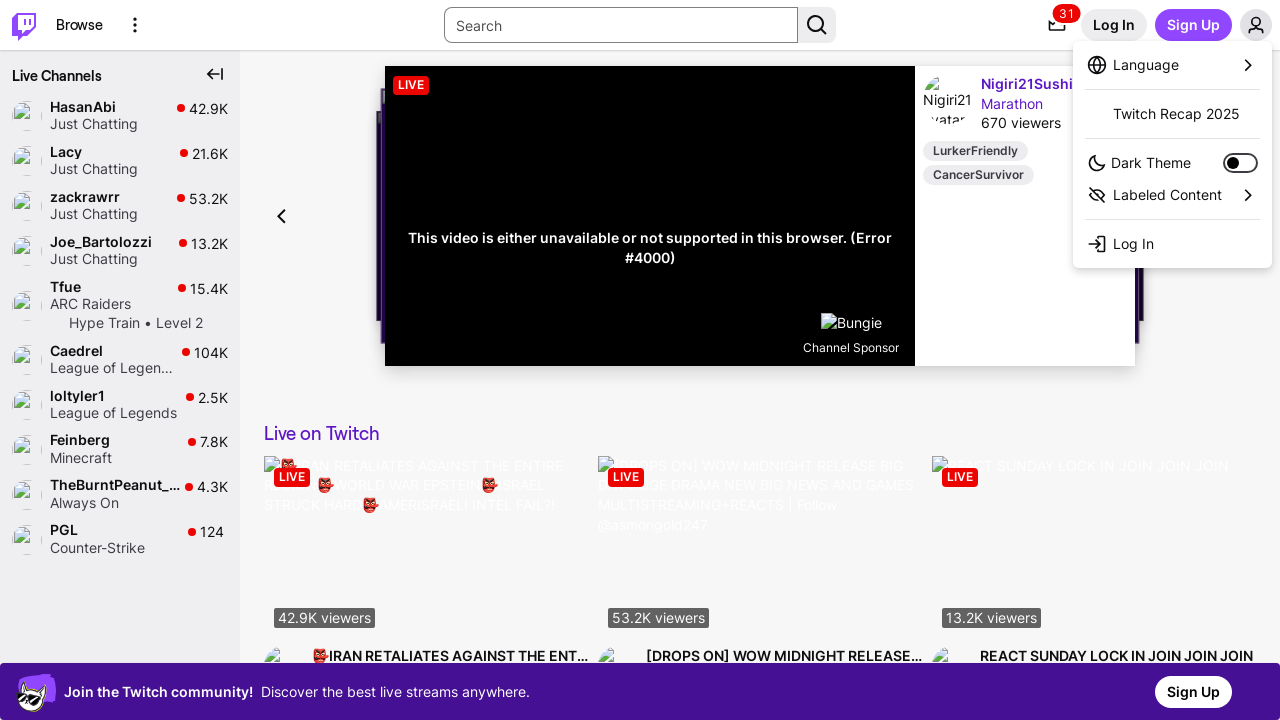

Pressed Escape to close dropdown menu
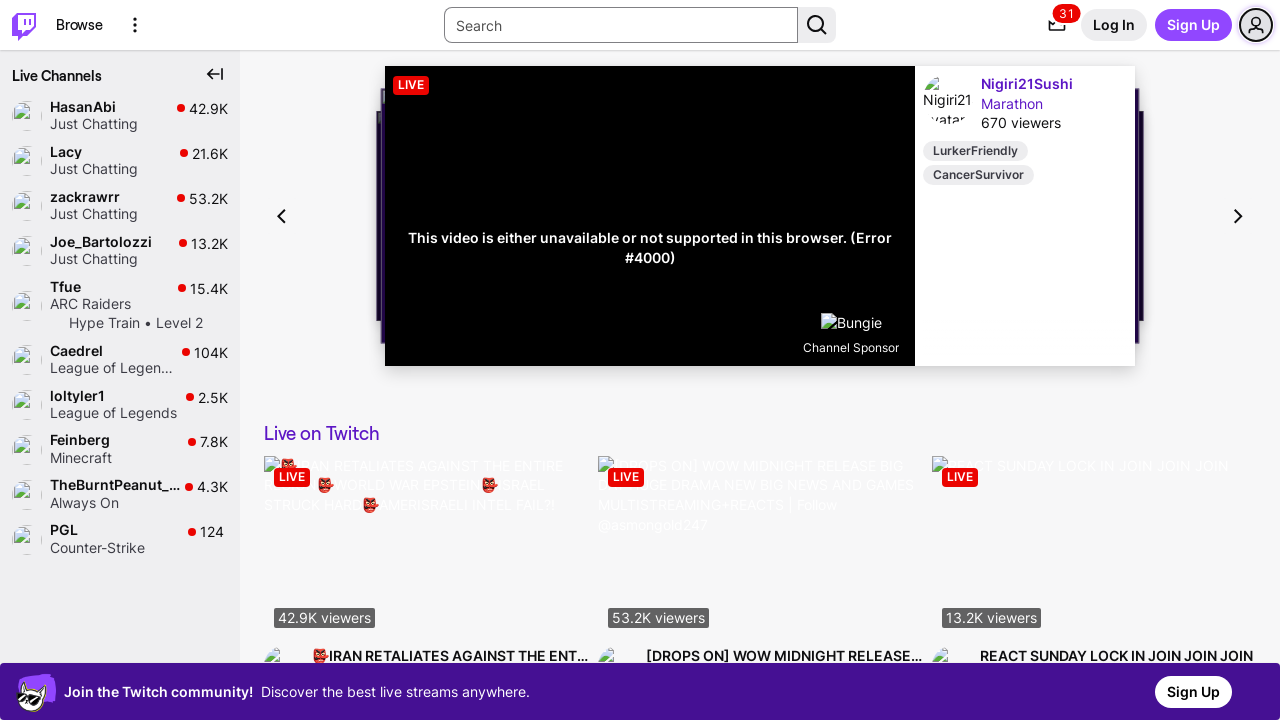

Clicked dropdown element with selector '[aria-haspopup]'
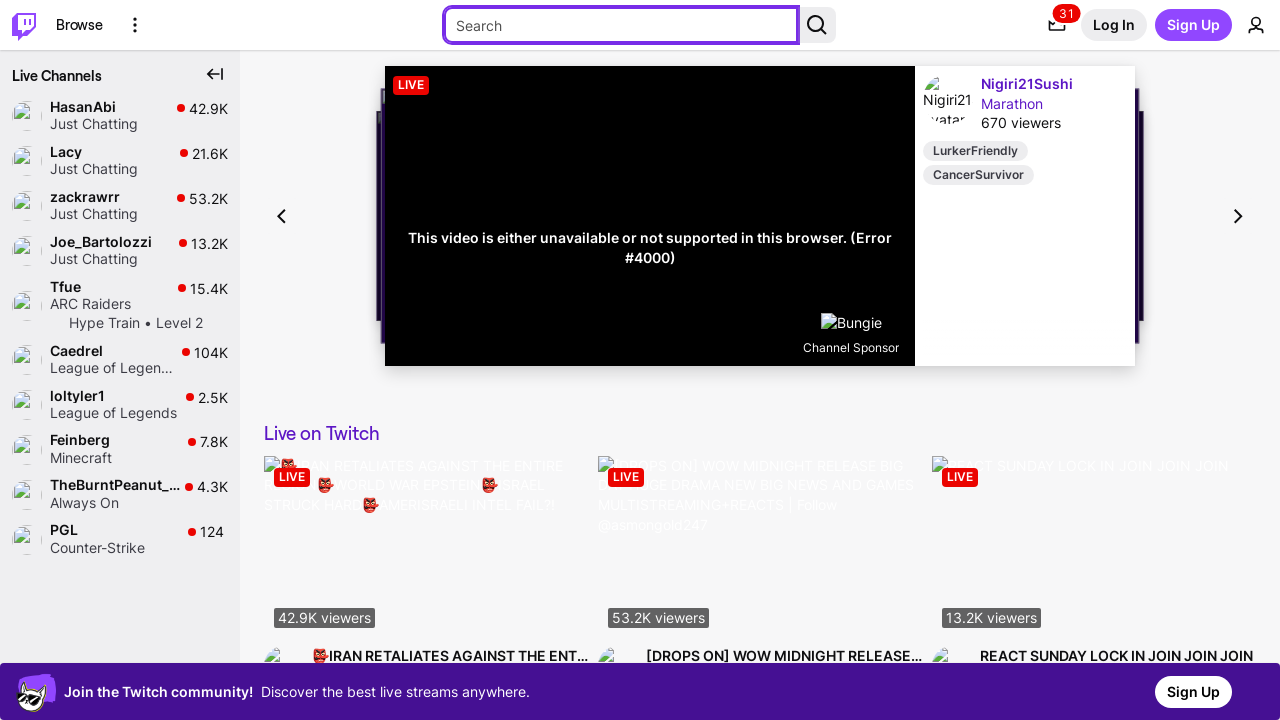

Waited 1000ms for dropdown menu to appear
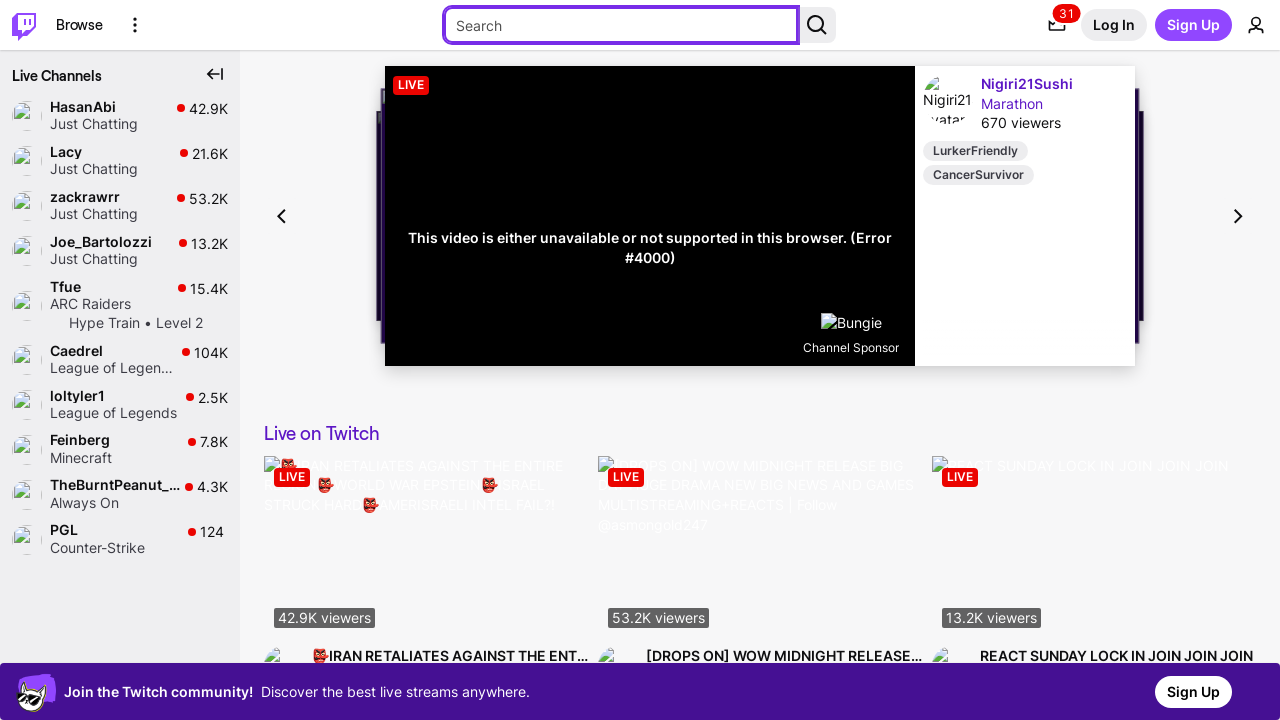

Pressed Escape to close dropdown menu
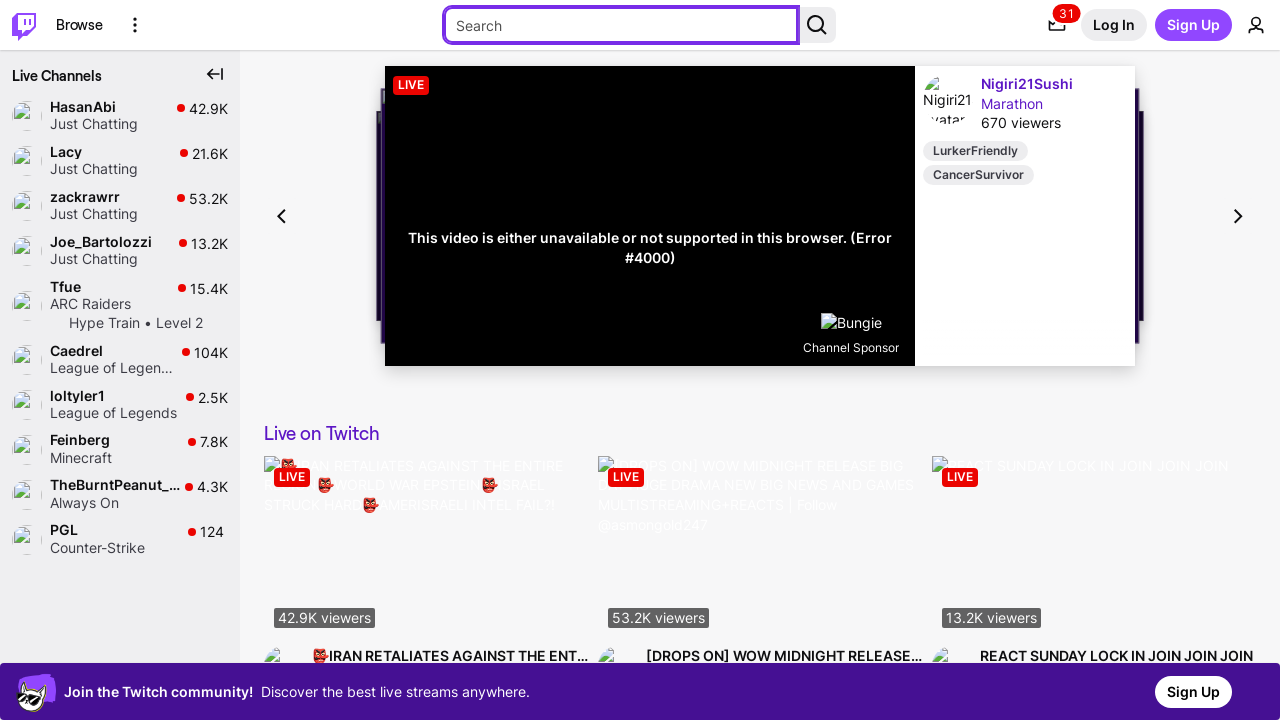

Clicked dropdown element with selector '[aria-haspopup]'
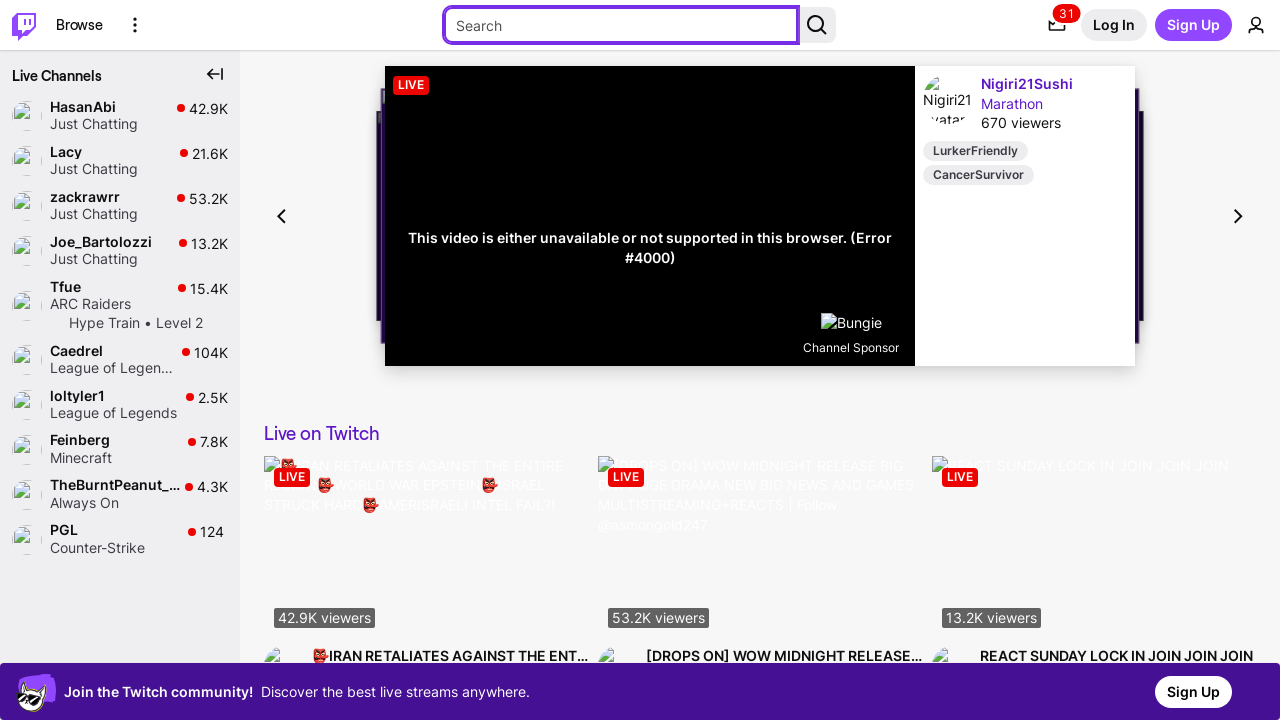

Waited 1000ms for dropdown menu to appear
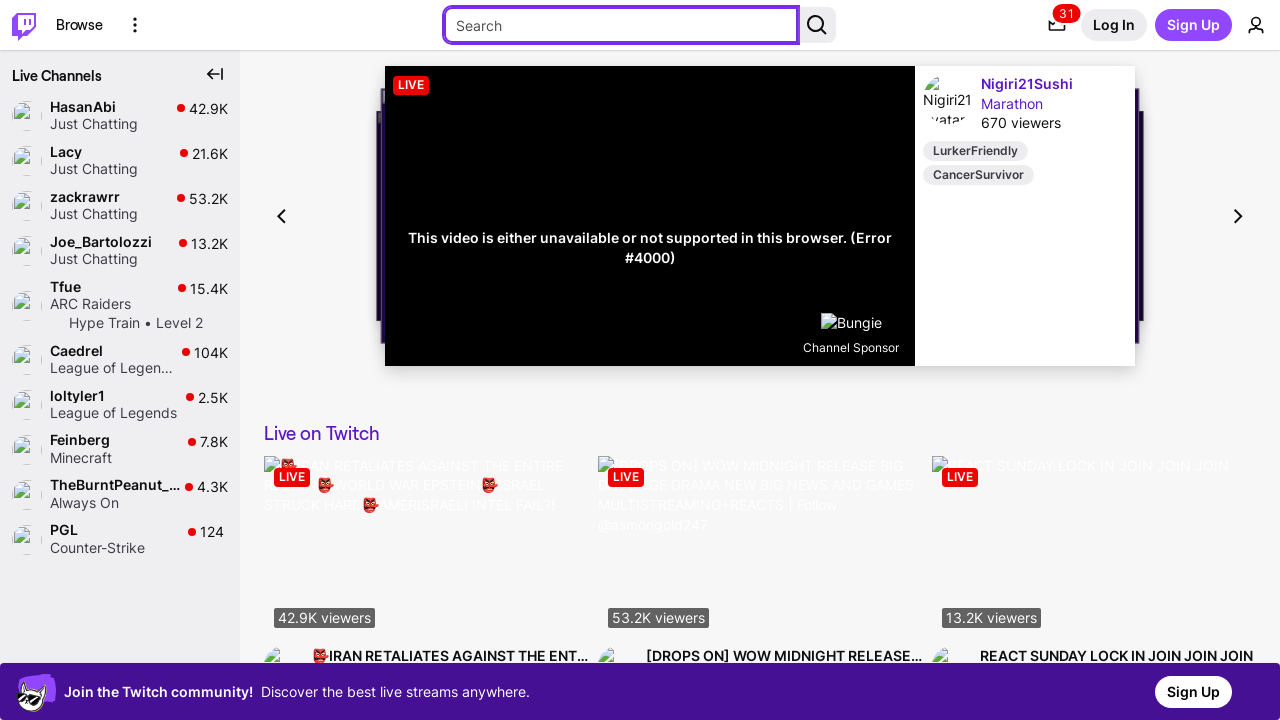

Pressed Escape to close dropdown menu
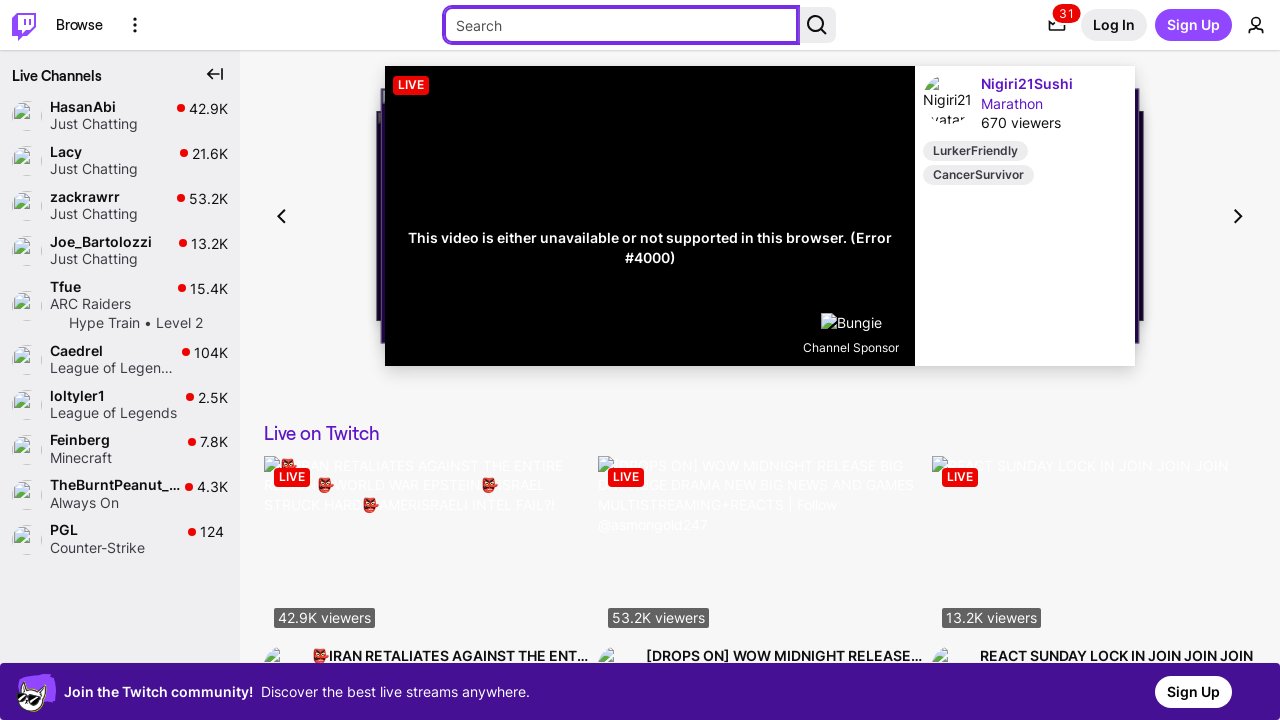

Clicked dropdown element with selector '[aria-haspopup]'
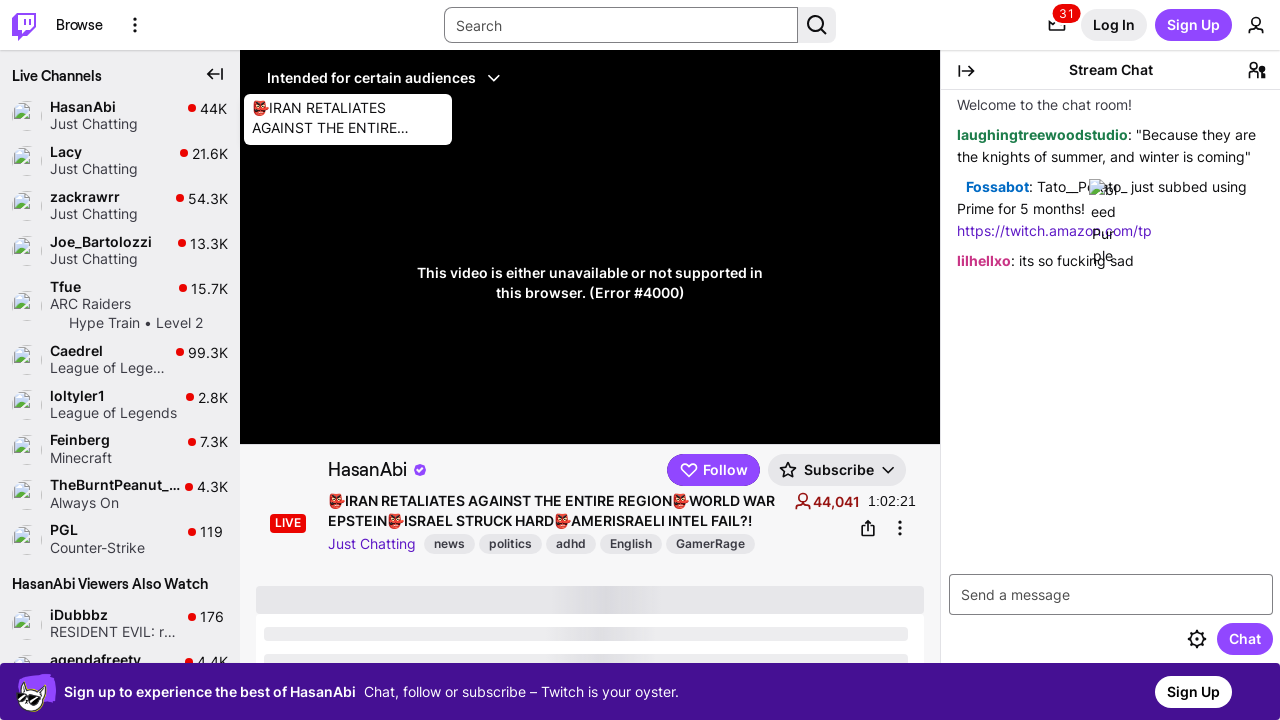

Waited 1000ms for dropdown menu to appear
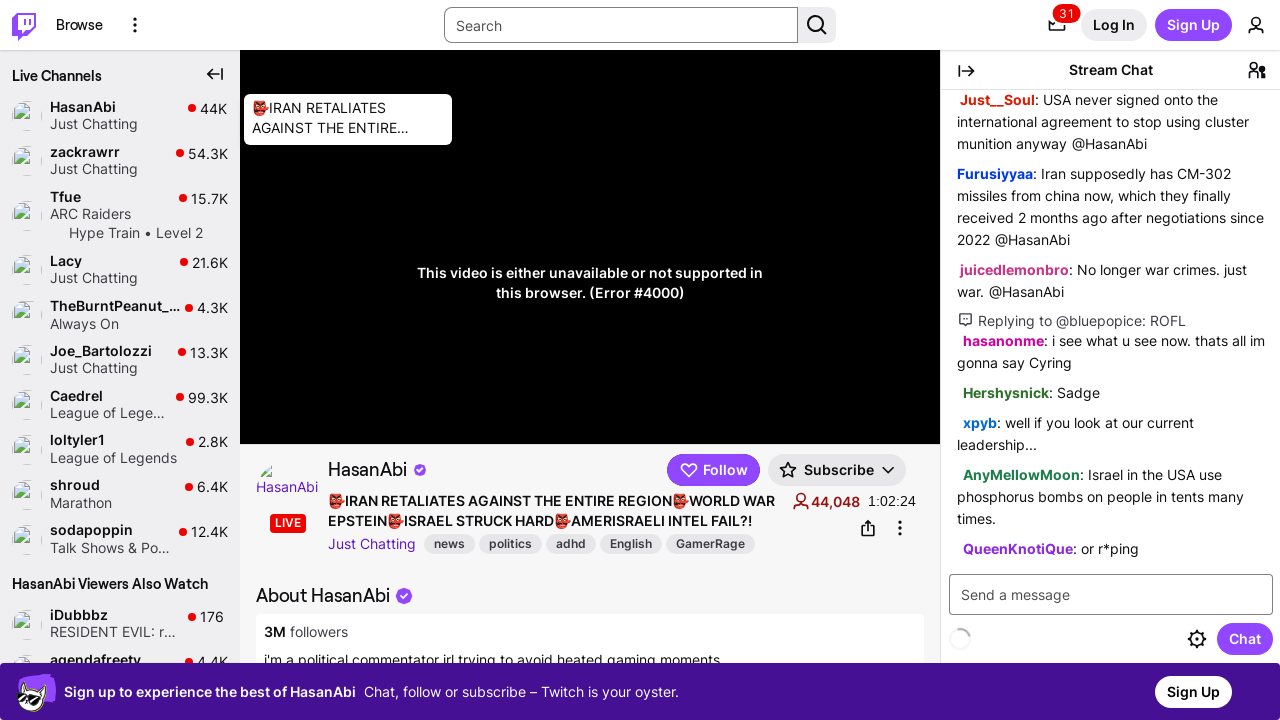

Pressed Escape to close dropdown menu
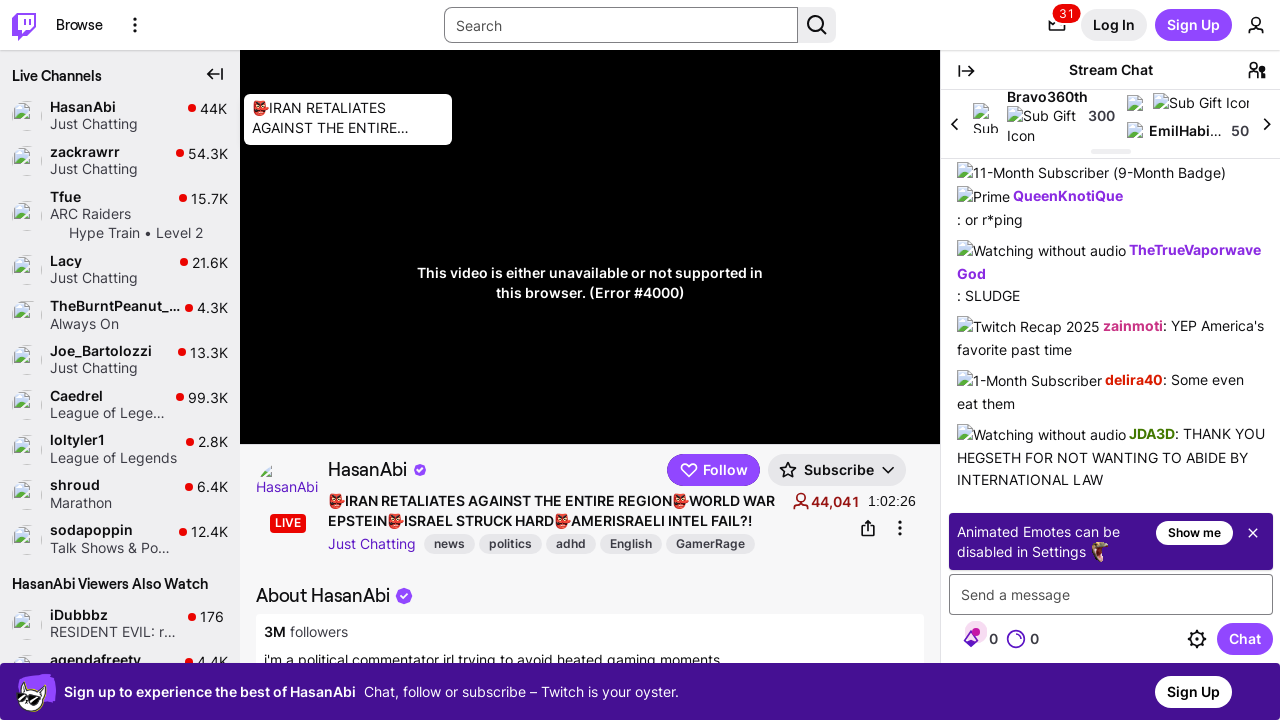

Clicked dropdown element with selector '[aria-label*='menu' i]'
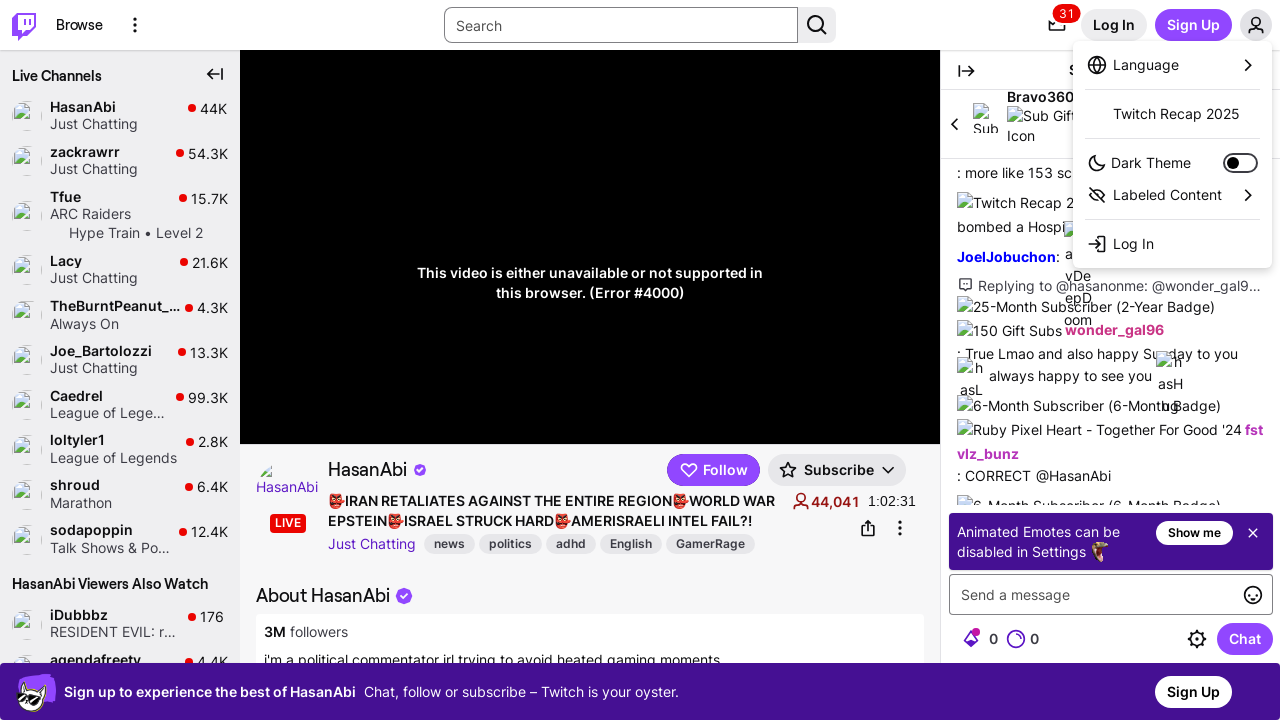

Waited 1000ms for dropdown menu to appear
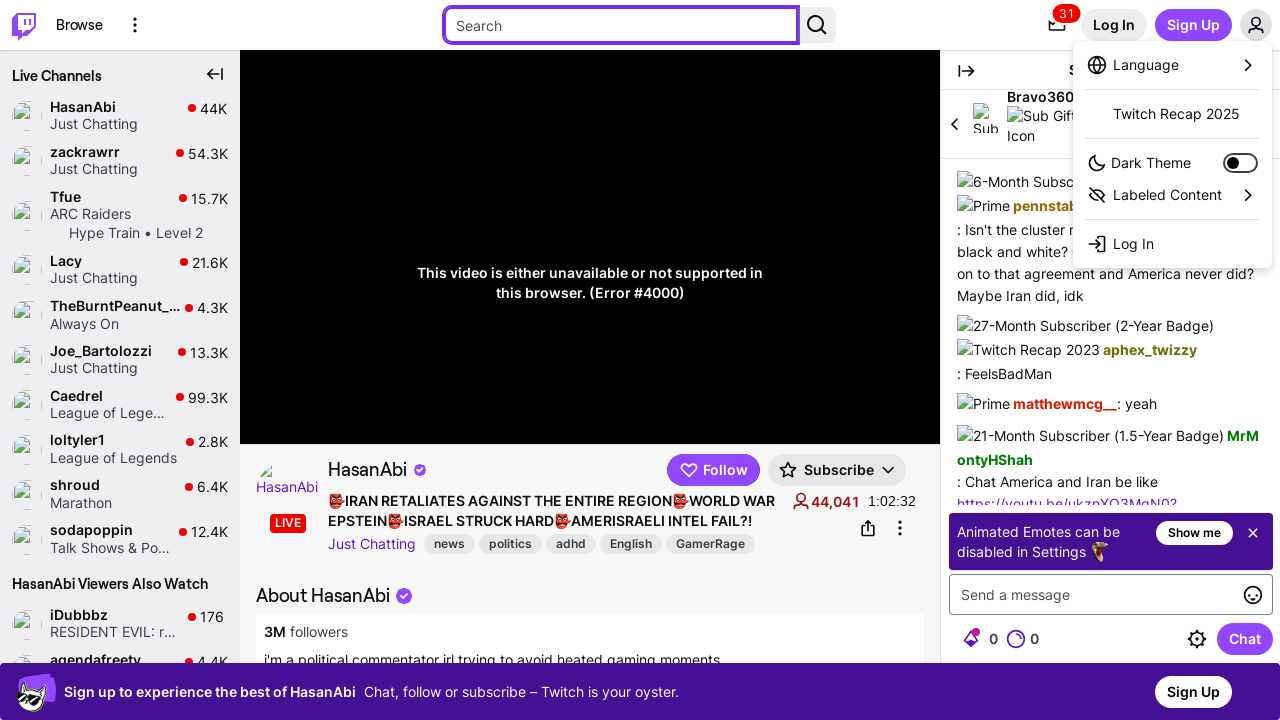

Pressed Escape to close dropdown menu
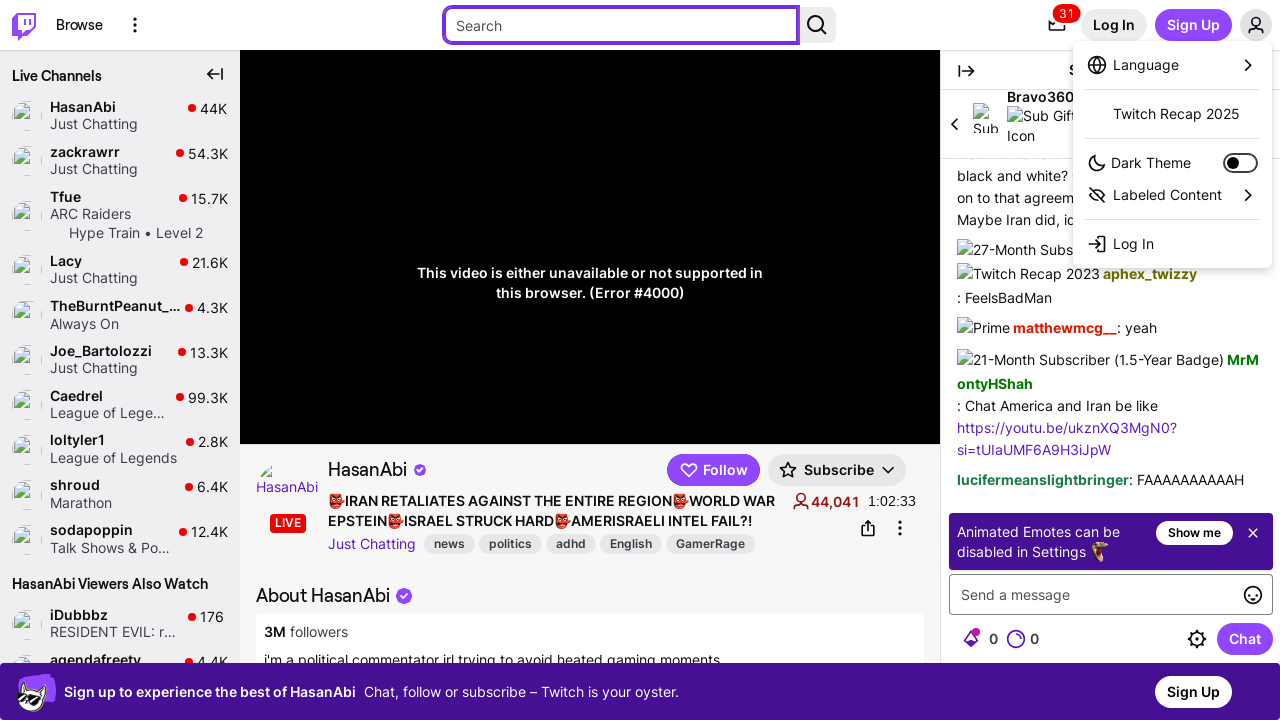

Clicked dropdown element with selector '[aria-label*='menu' i]'
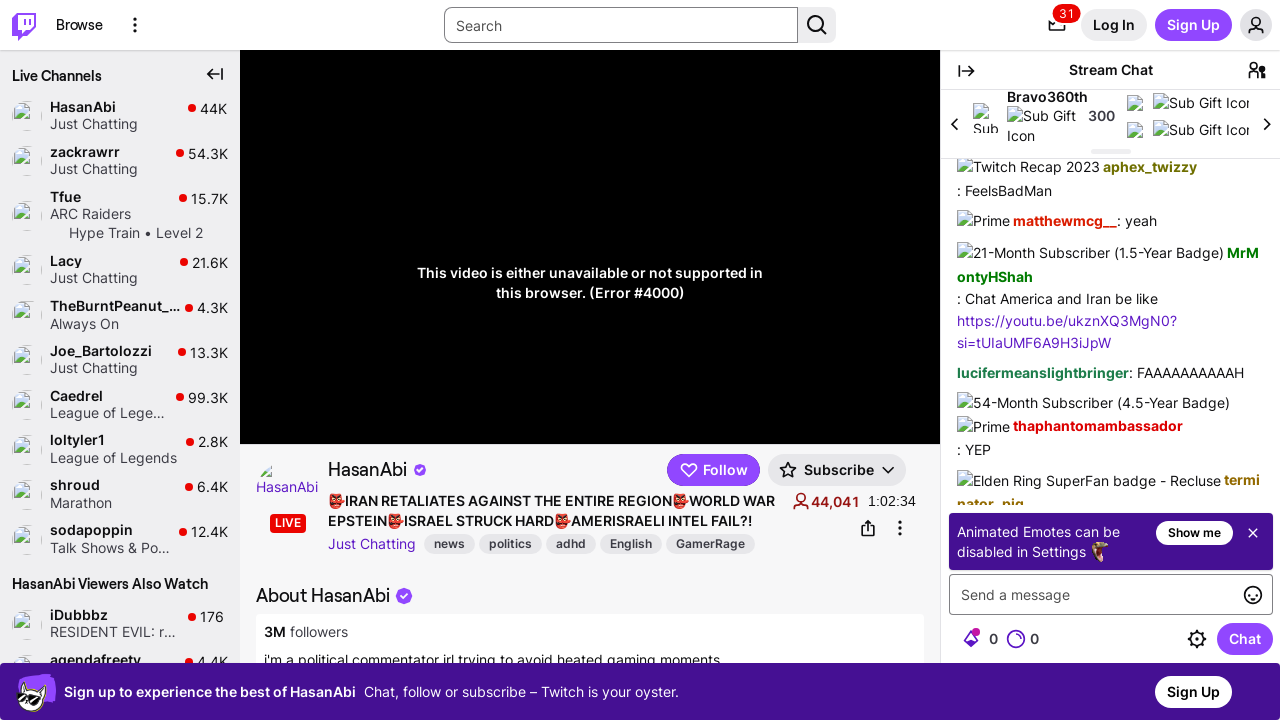

Waited 1000ms for dropdown menu to appear
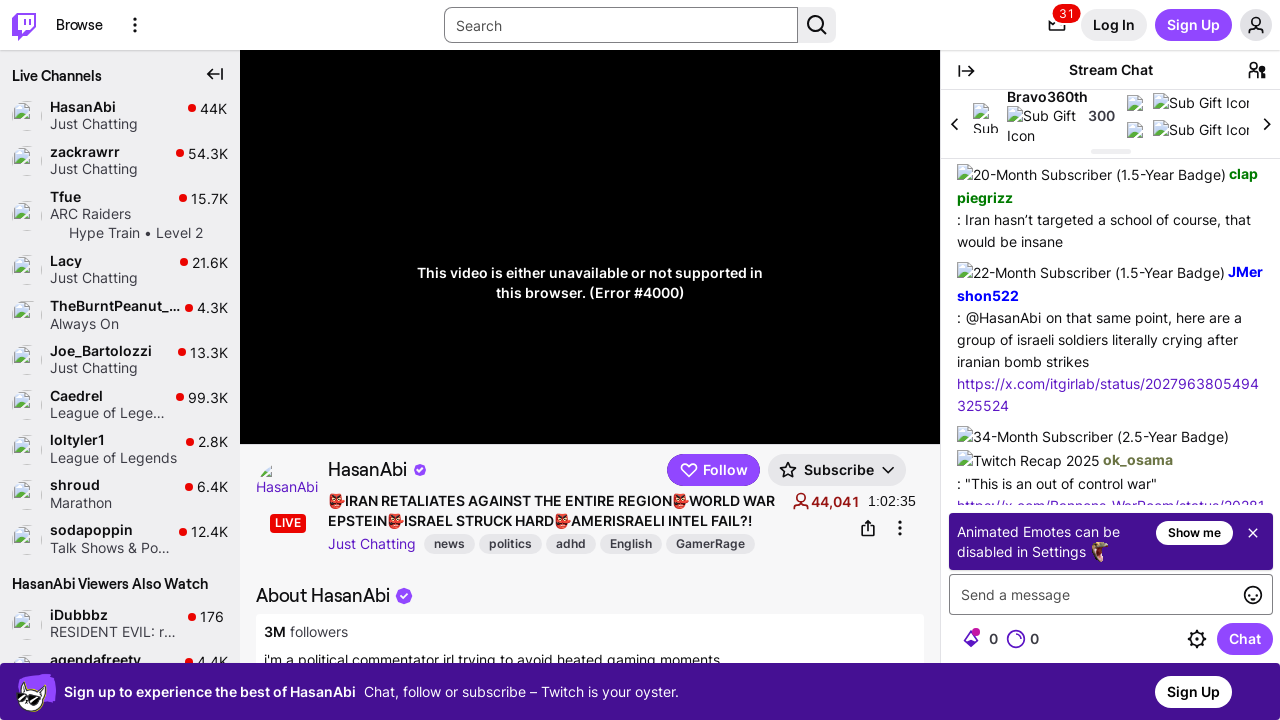

Pressed Escape to close dropdown menu
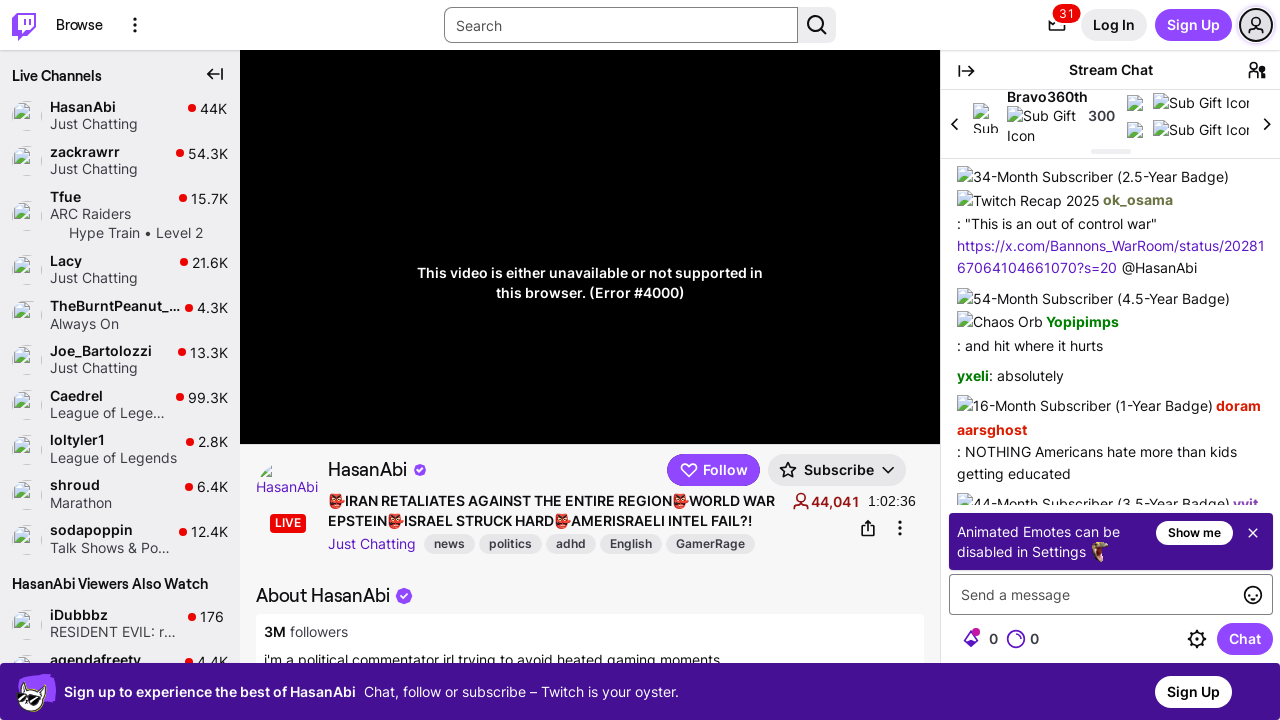

Clicked dropdown element with selector '[aria-label*='navigation' i]'
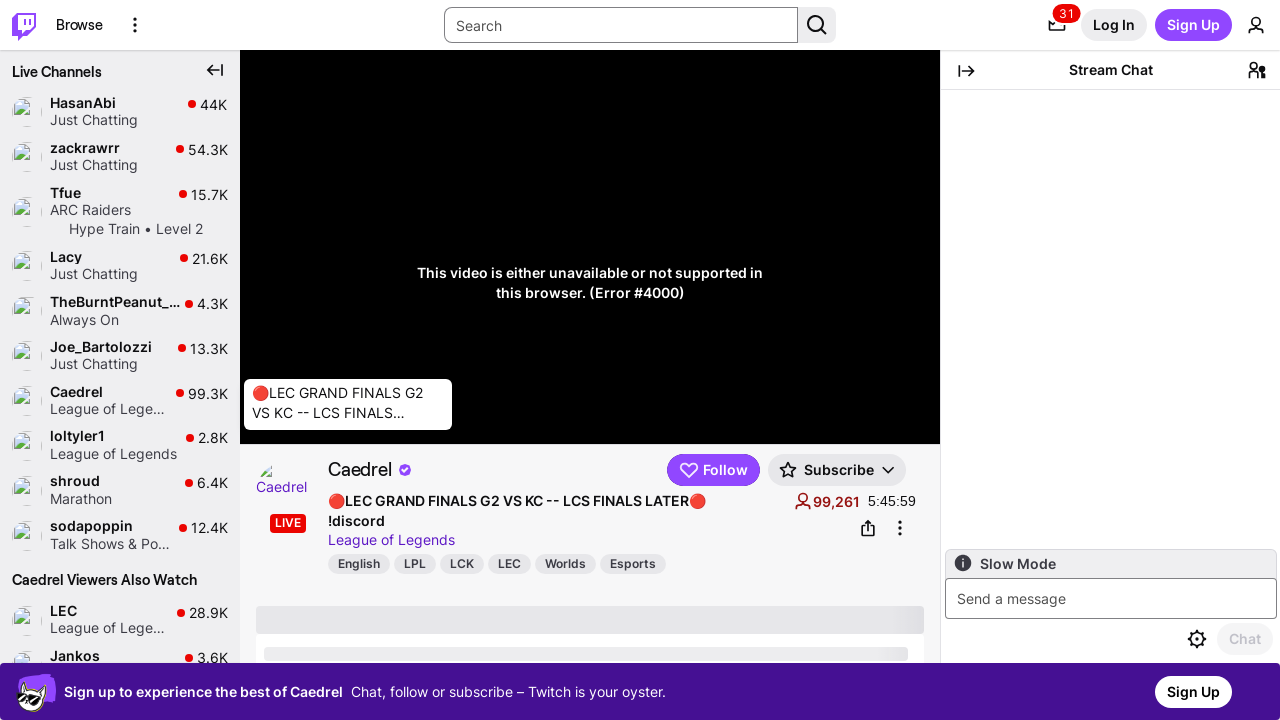

Waited 1000ms for dropdown menu to appear
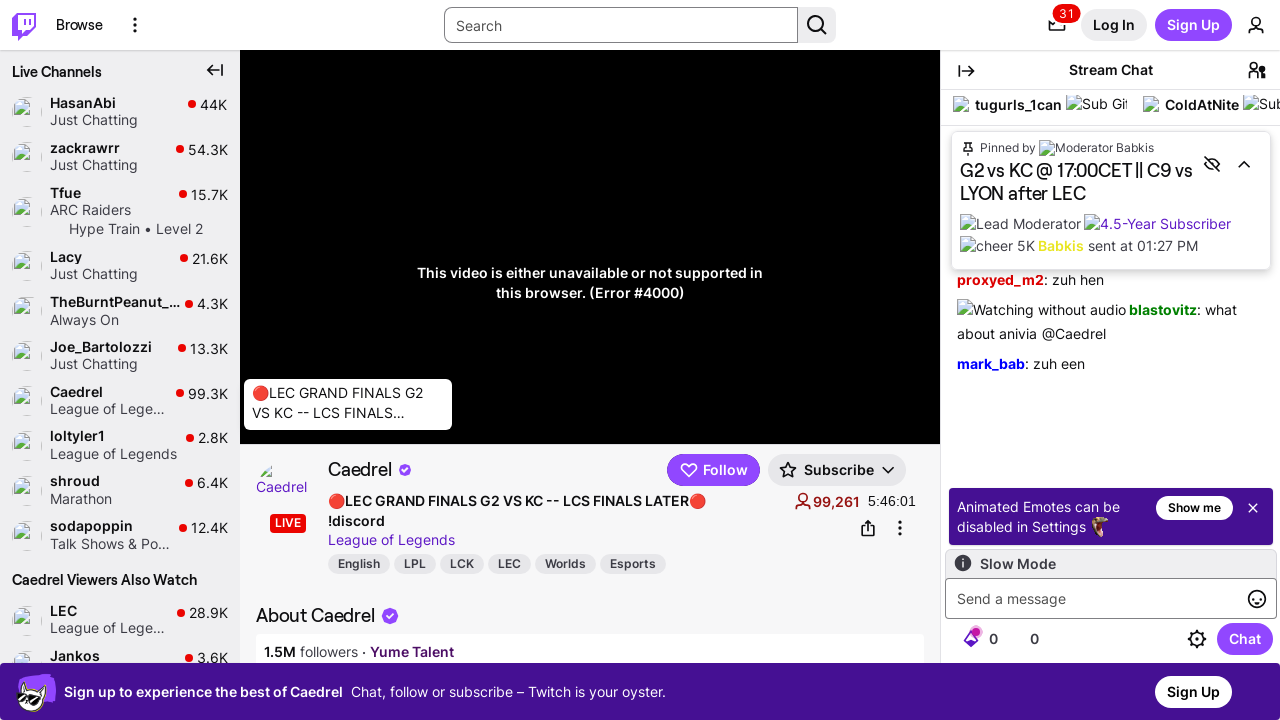

Pressed Escape to close dropdown menu
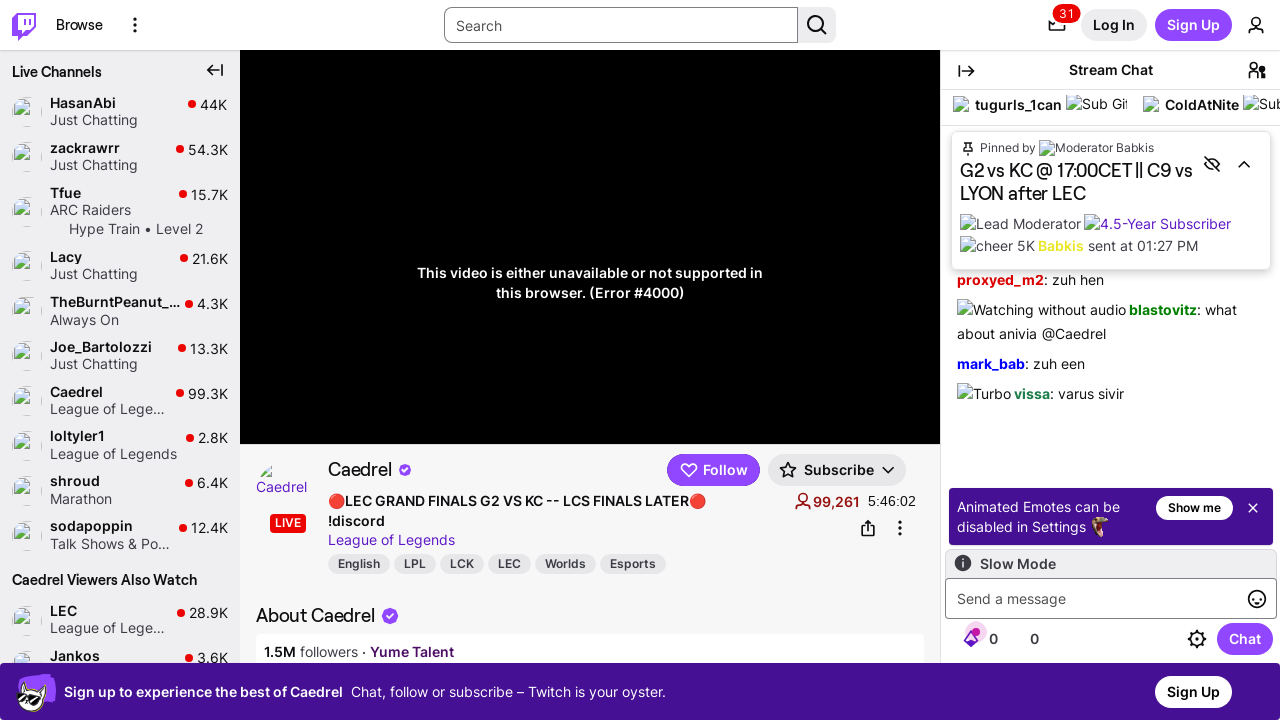

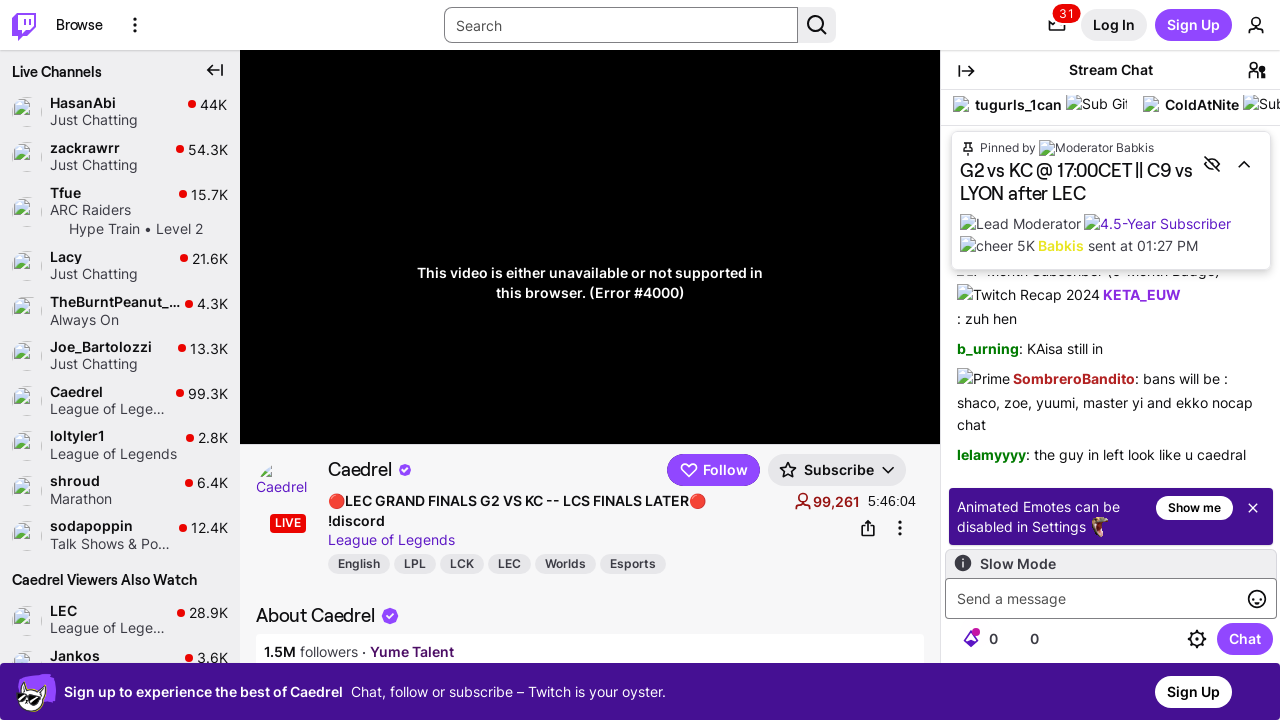